Navigates to the Sauce Labs API testing product page

Starting URL: https://www.saucelabs.com/products/api-testing

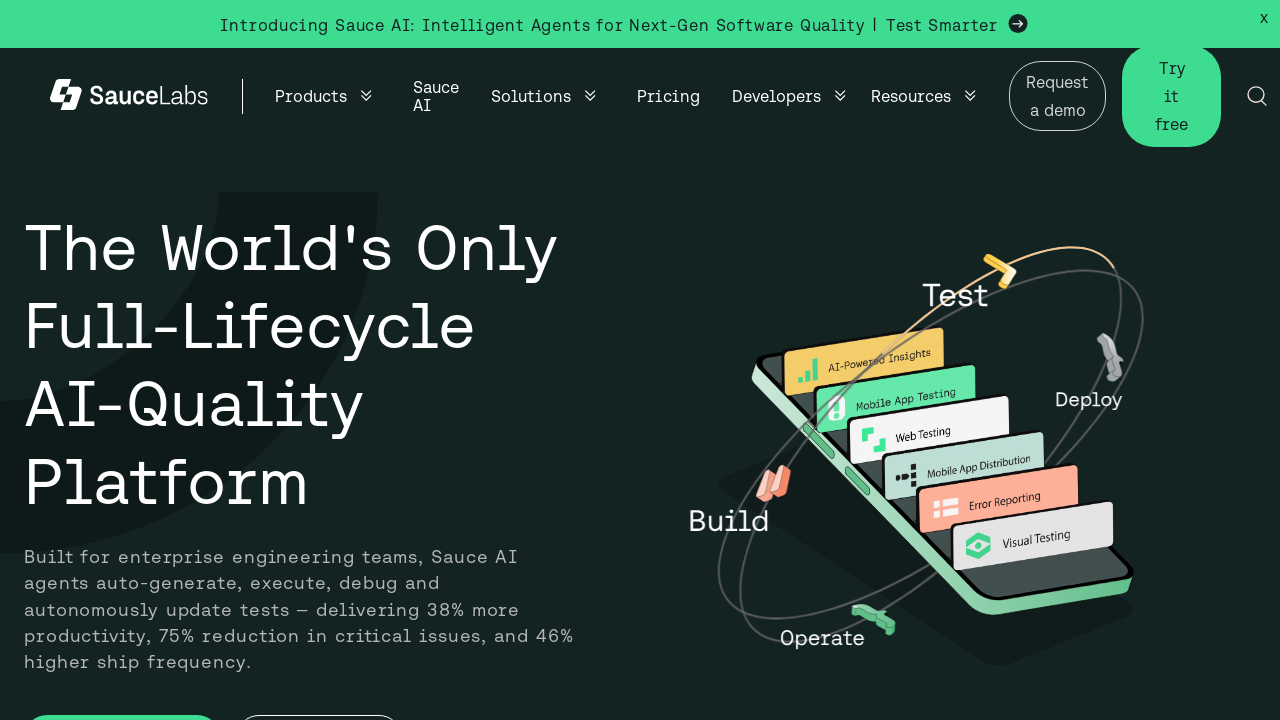

Waited for Sauce Labs API testing product page to load (domcontentloaded)
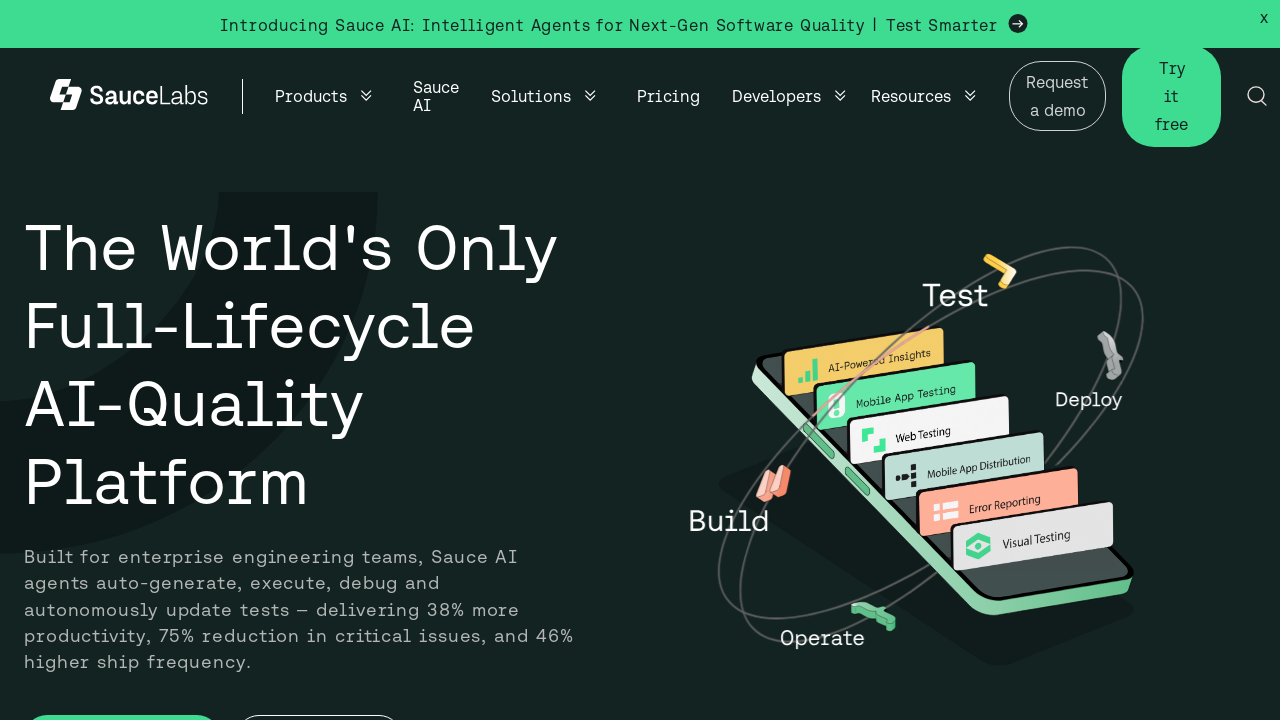

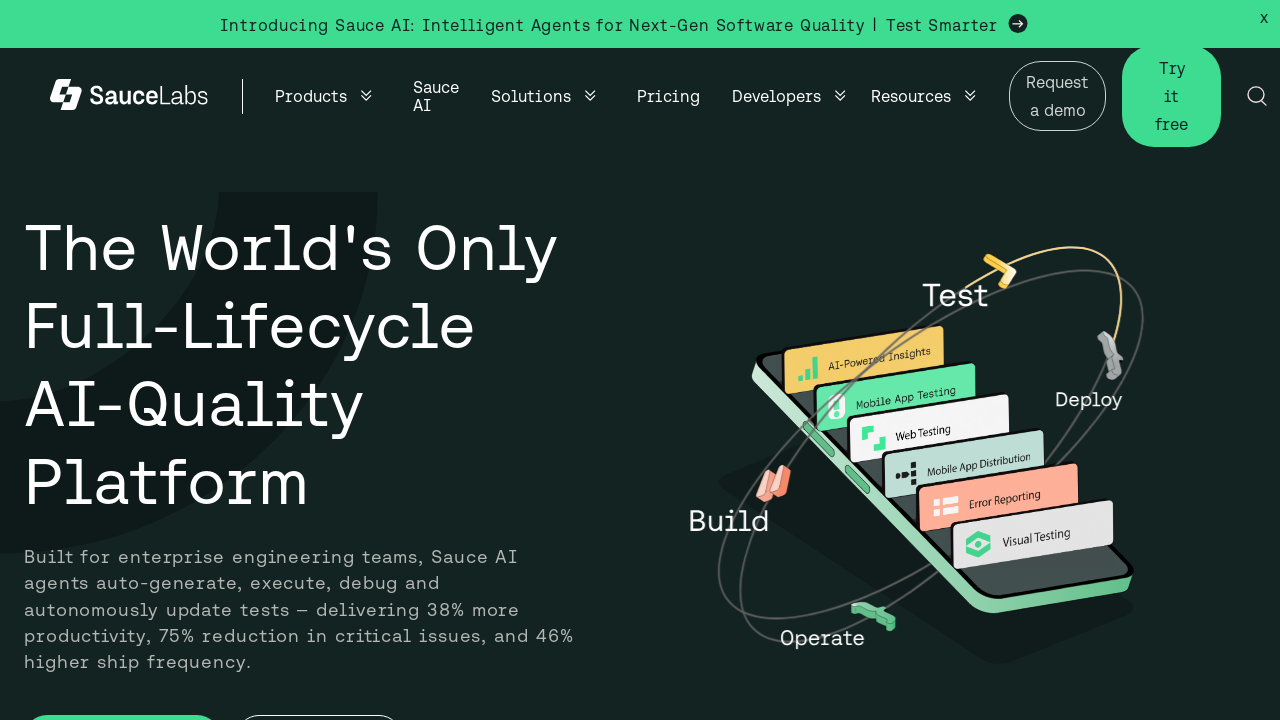